Navigates to Twitch homepage to verify the page loads correctly

Starting URL: https://www.twitch.tv/

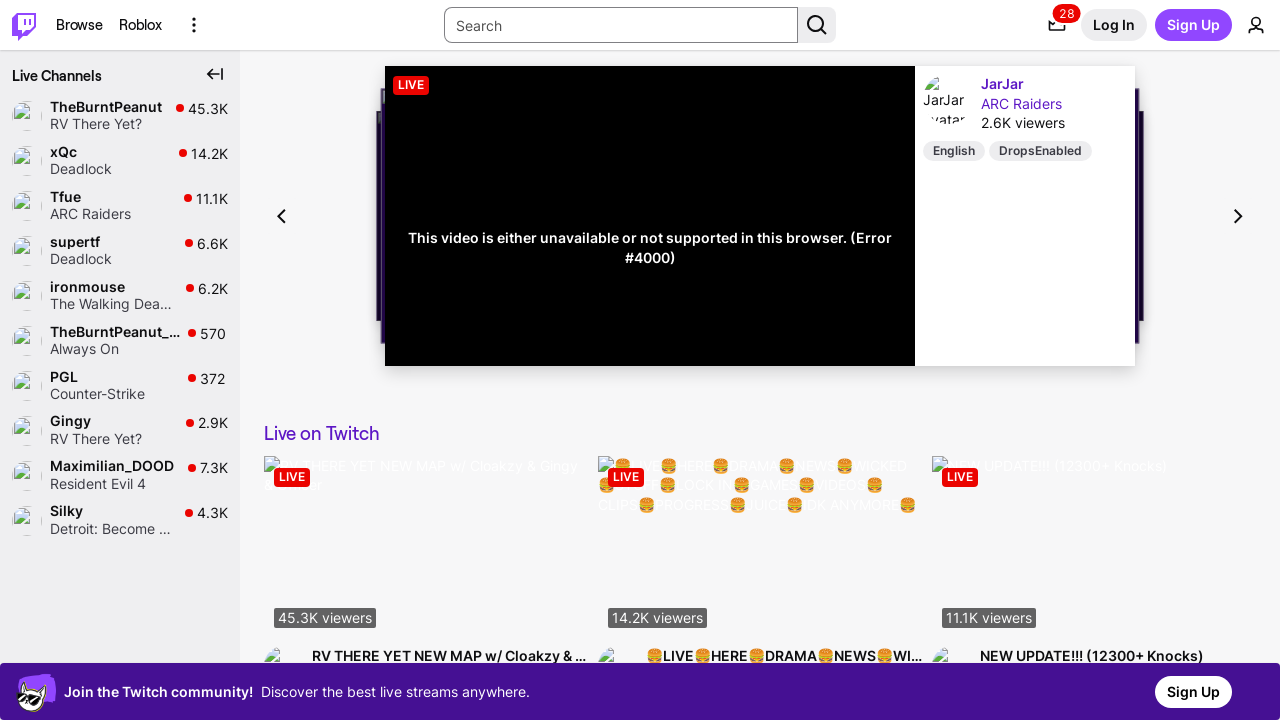

Navigated to Twitch homepage
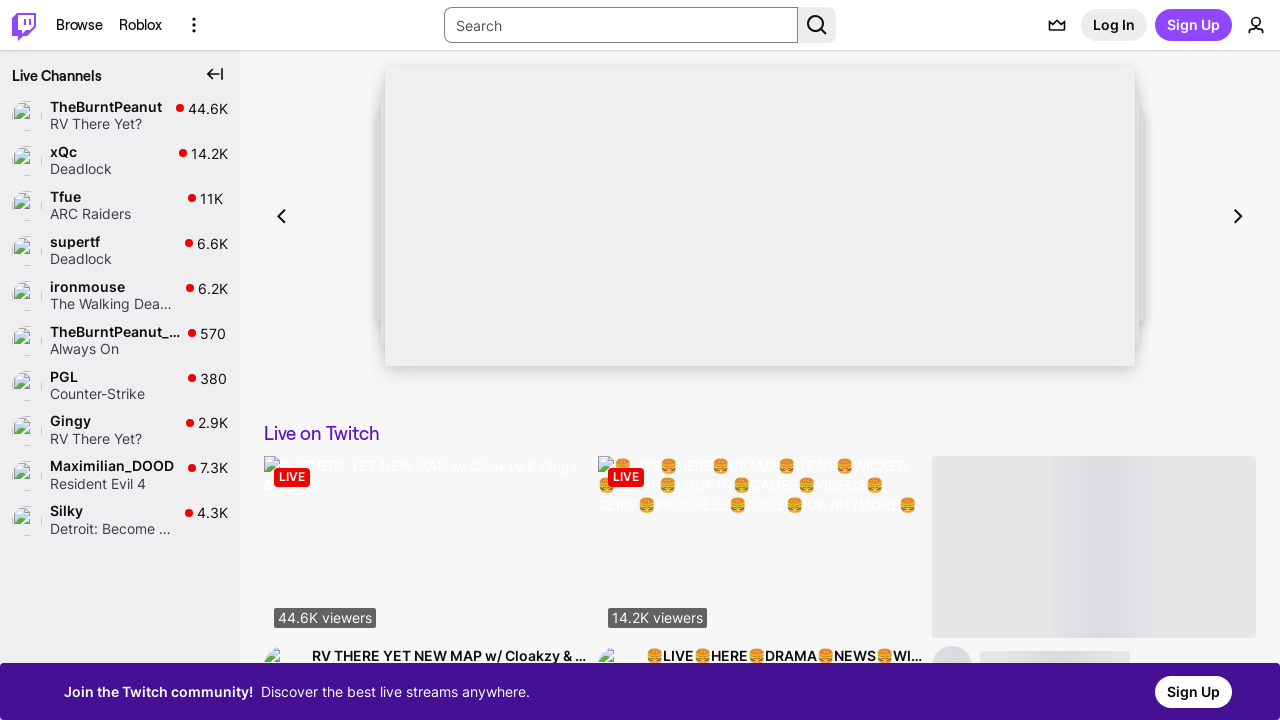

Twitch homepage loaded successfully
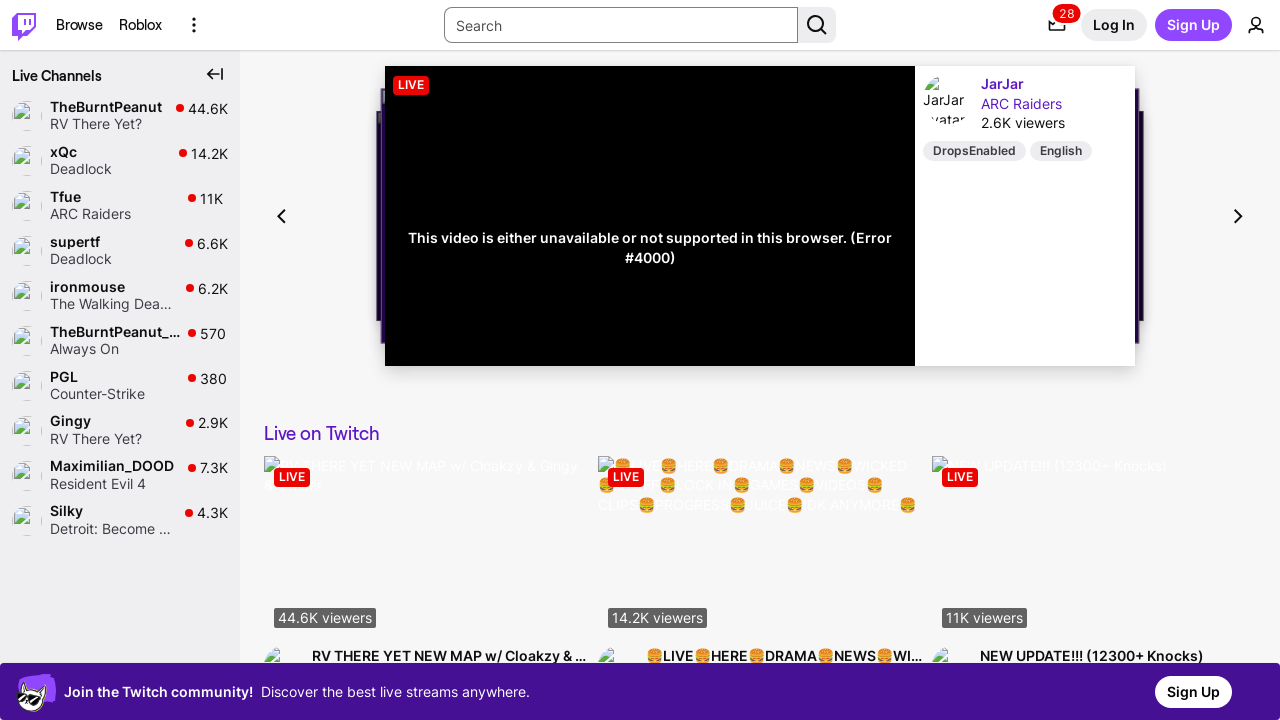

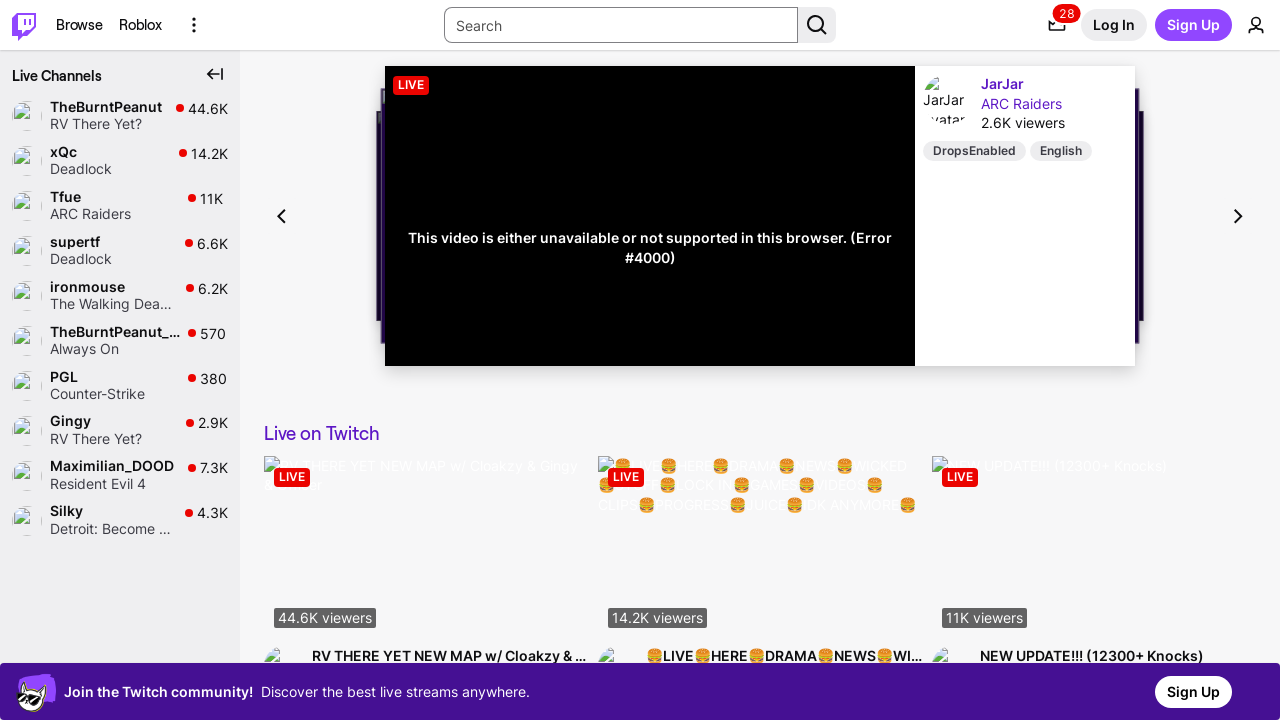